Navigates to YouTube homepage and verifies the page title is present

Starting URL: https://www.youtube.com/

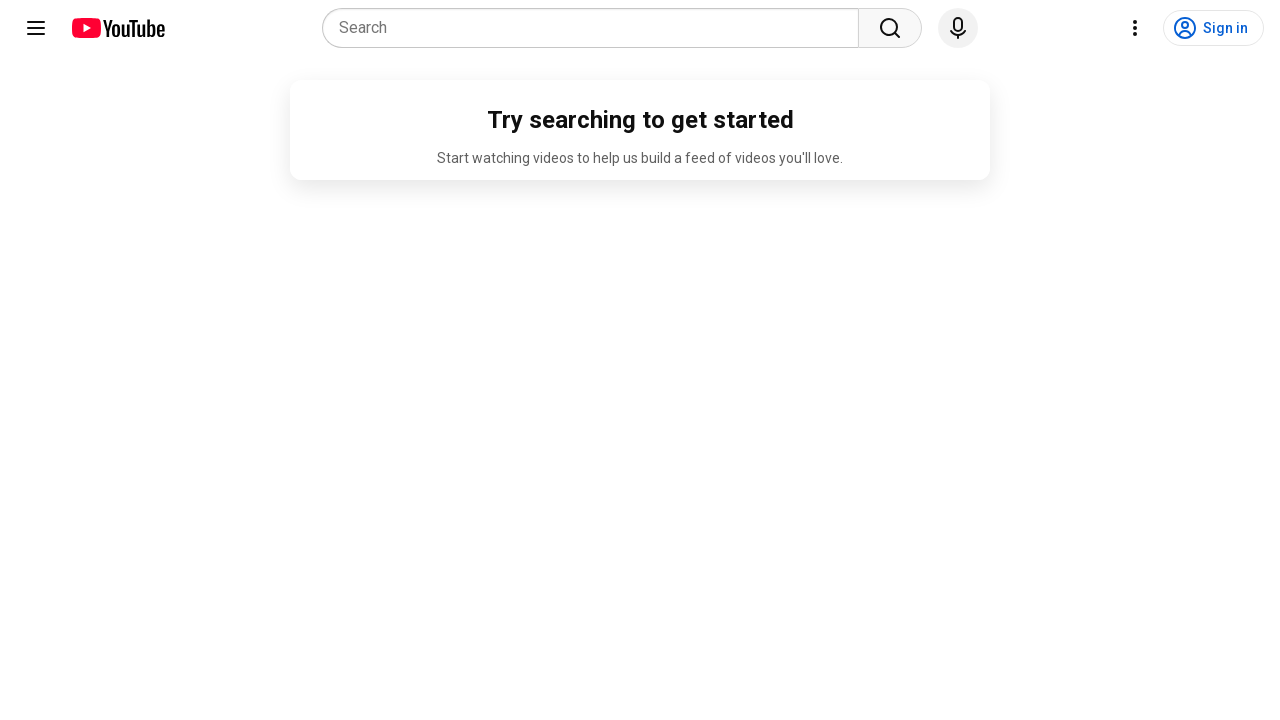

Navigated to YouTube homepage
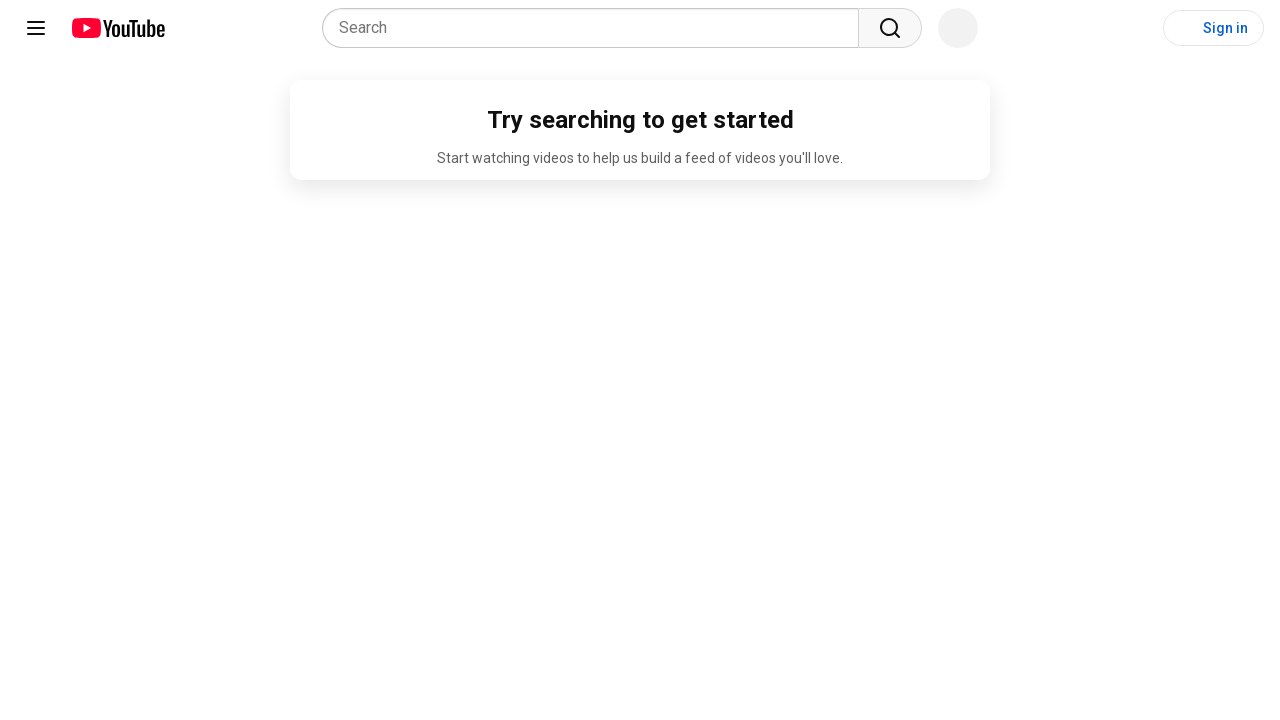

Page loaded and DOM content ready
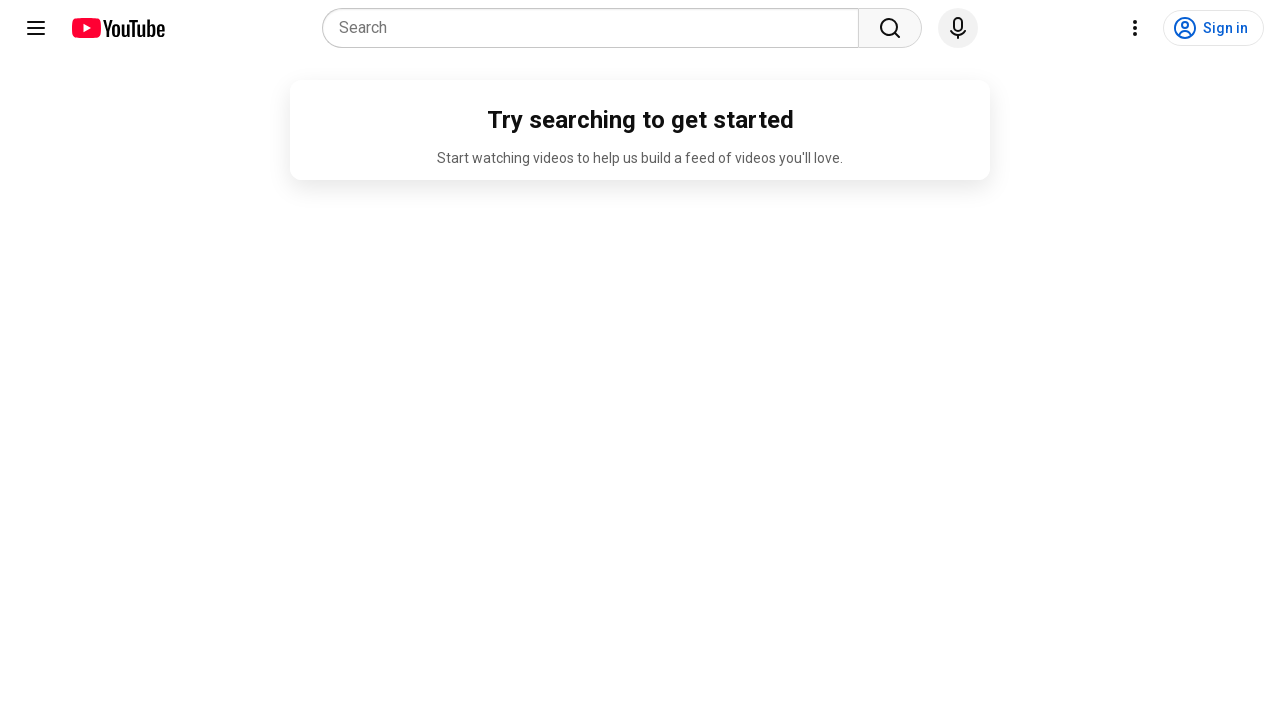

Retrieved page title: YouTube
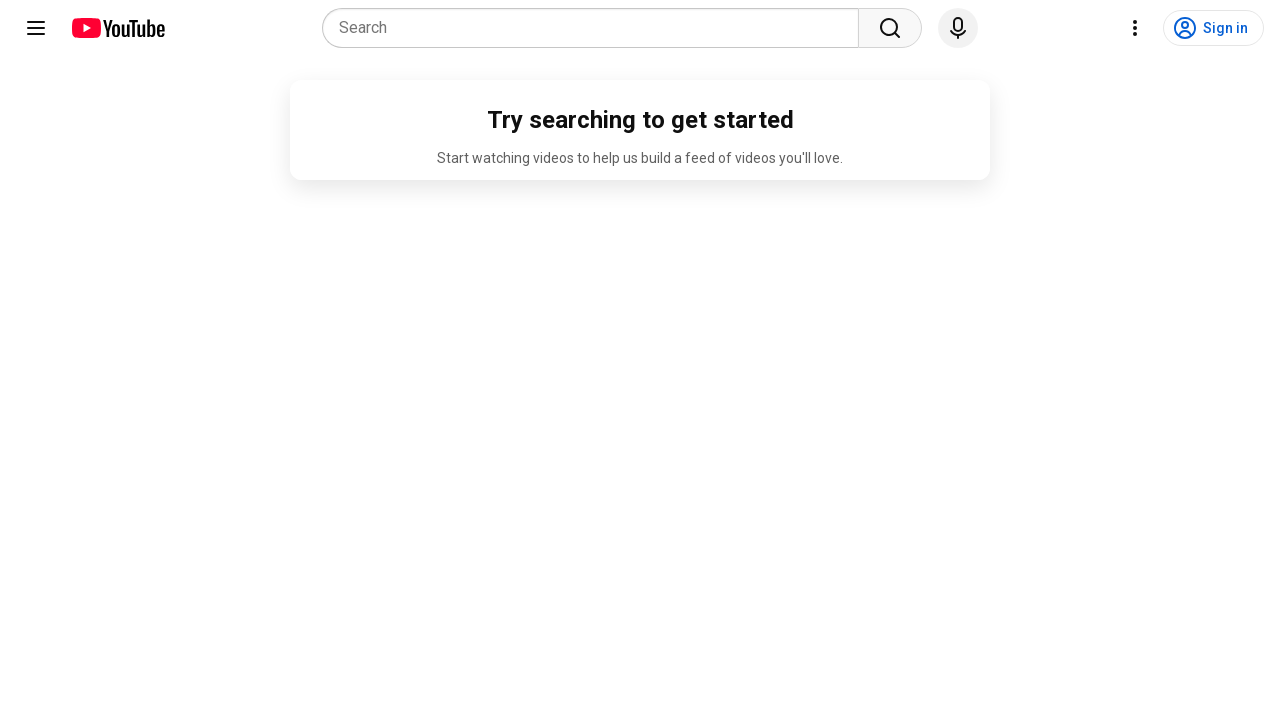

Verified page title contains 'YouTube' - assertion passed
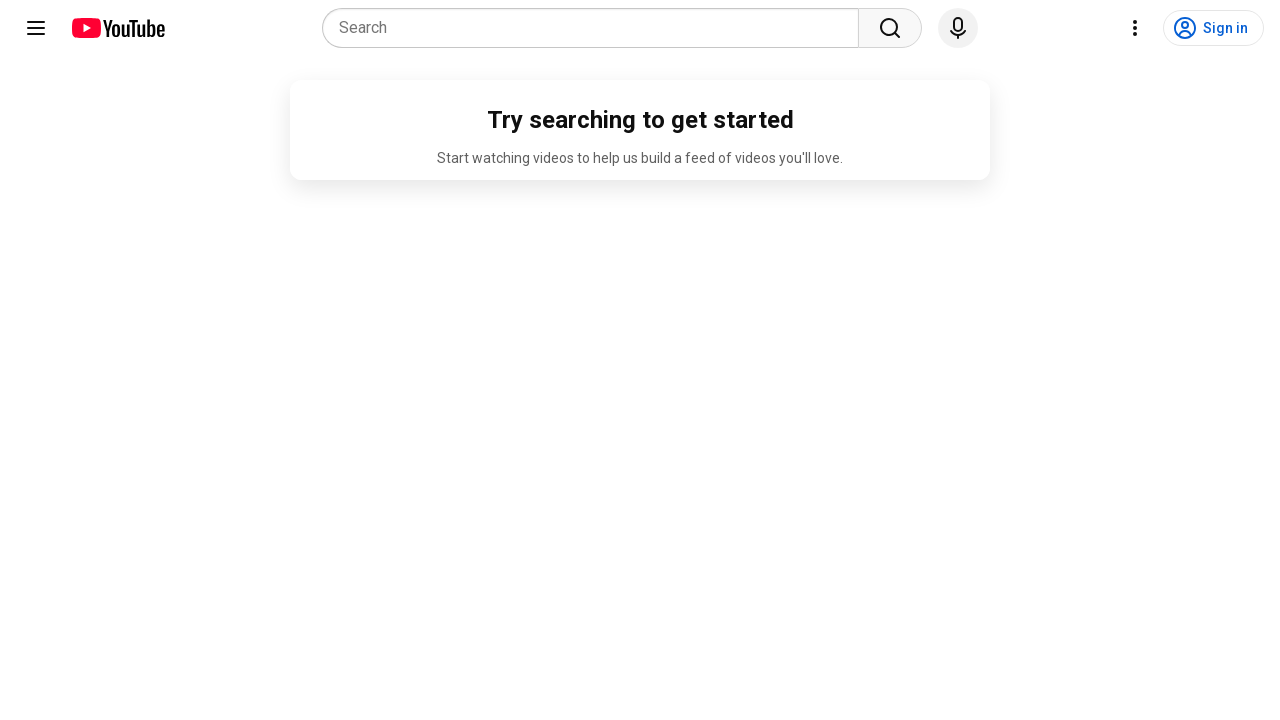

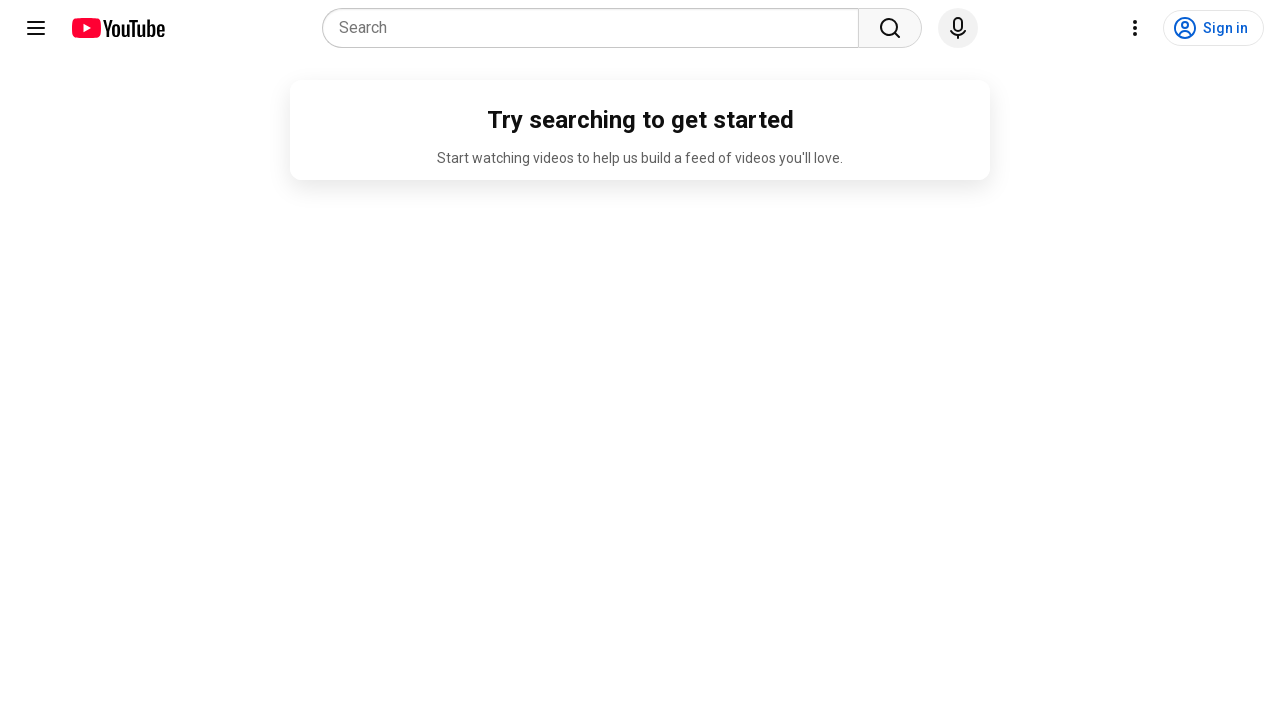